Tests sortable data table functionality by clicking on the Last Name column header to sort in ascending order, then clicking again to sort in descending order

Starting URL: http://the-internet.herokuapp.com

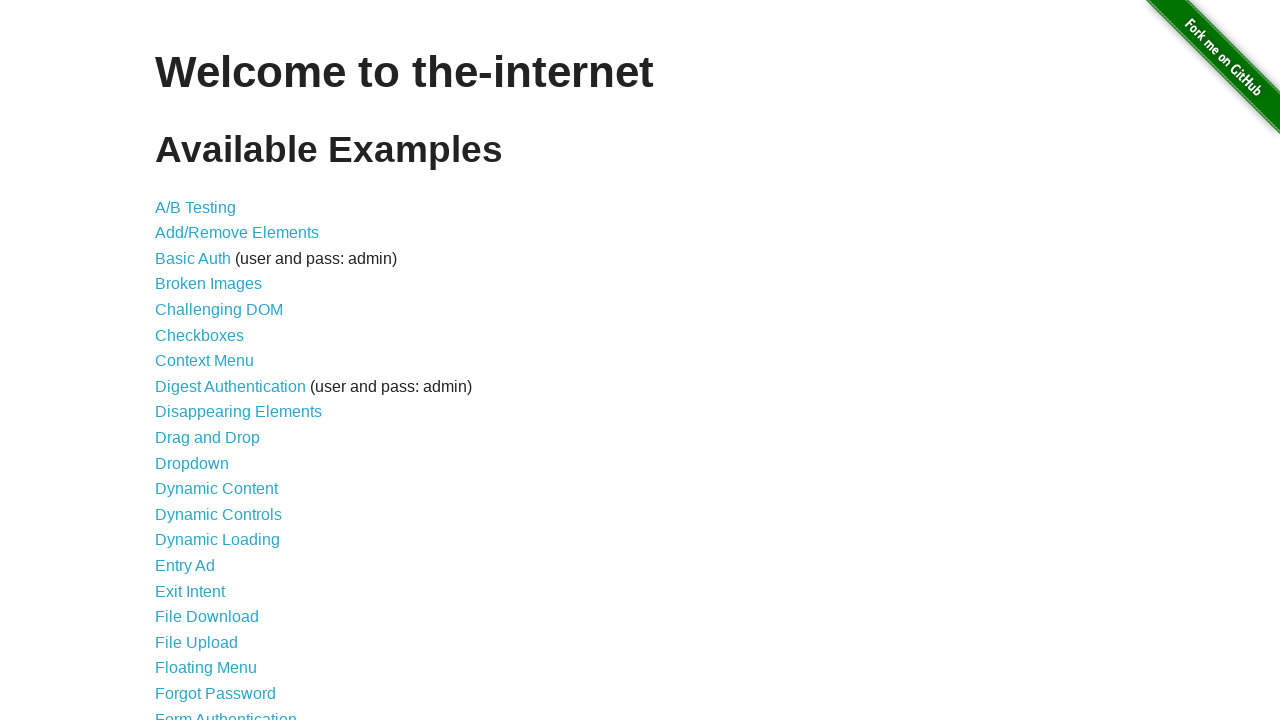

Clicked on Sortable Data Tables link at (230, 574) on text=Sortable Data Tables
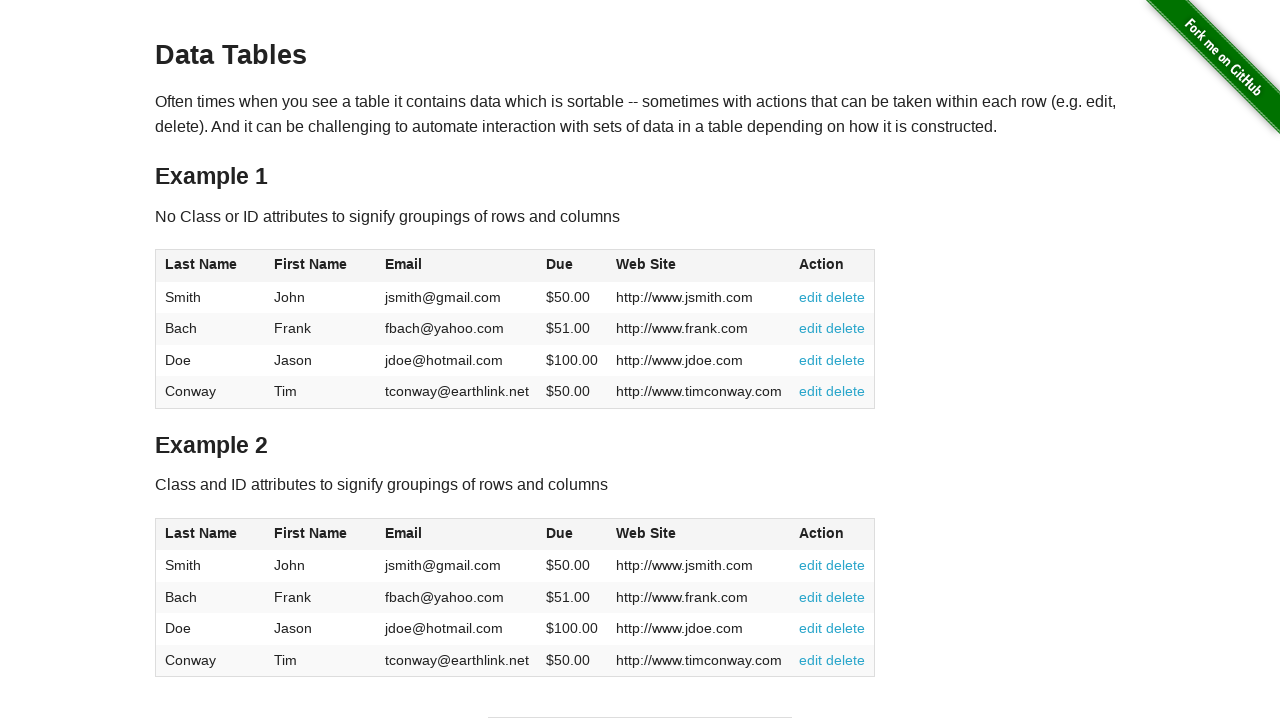

Table #table2 loaded
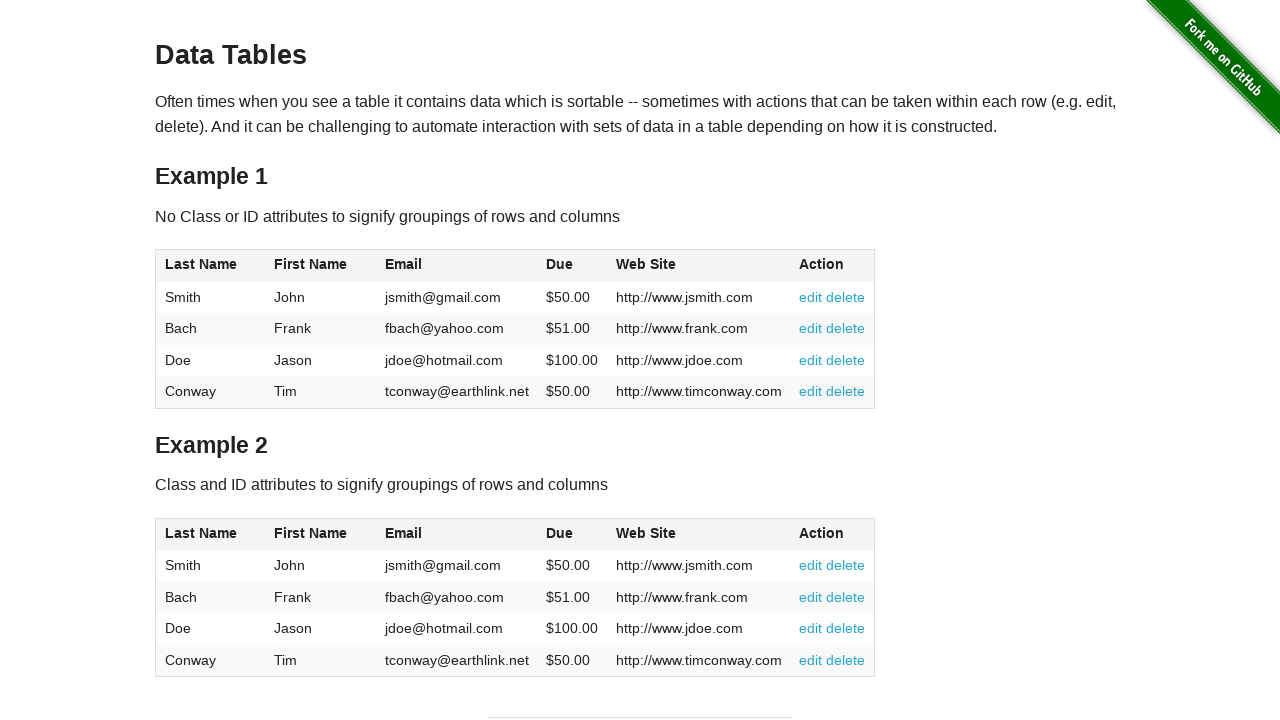

Clicked Last Name column header to sort in ascending order at (201, 533) on #table2 thead .last-name
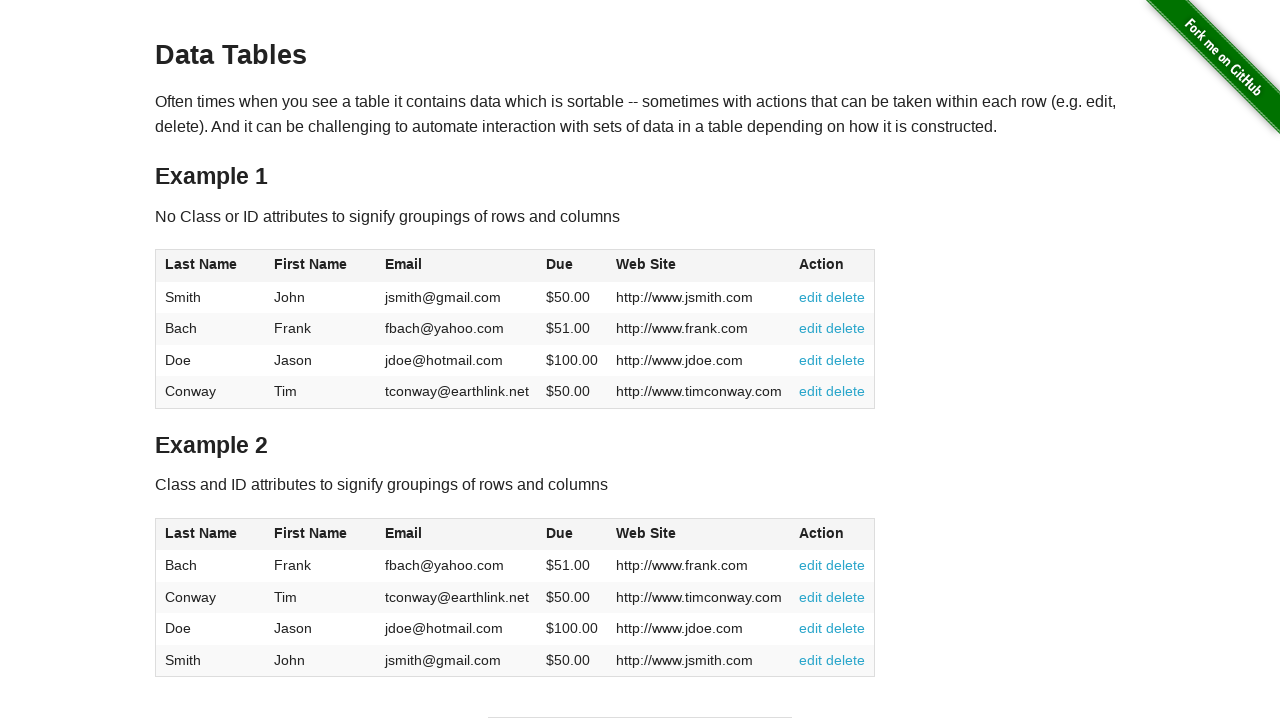

Waited for ascending sort to apply
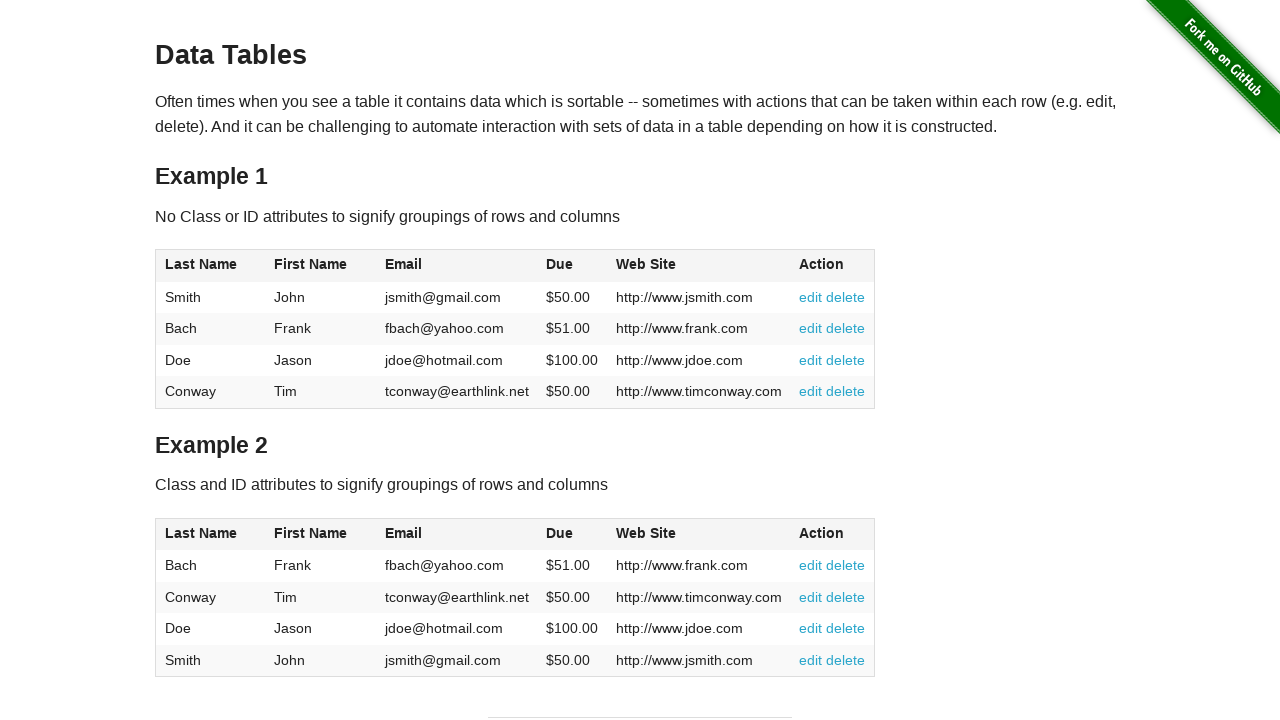

Clicked Last Name column header again to sort in descending order at (201, 533) on #table2 thead .last-name
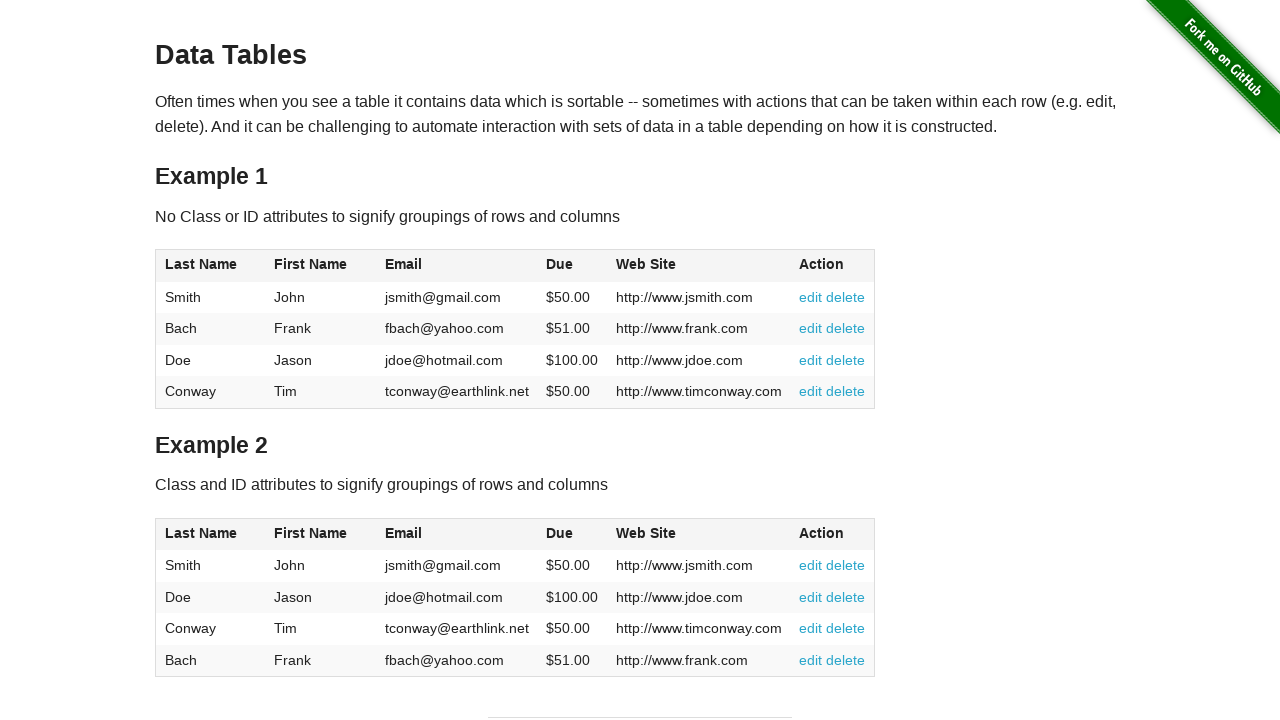

Descending sort applied and table rows are visible
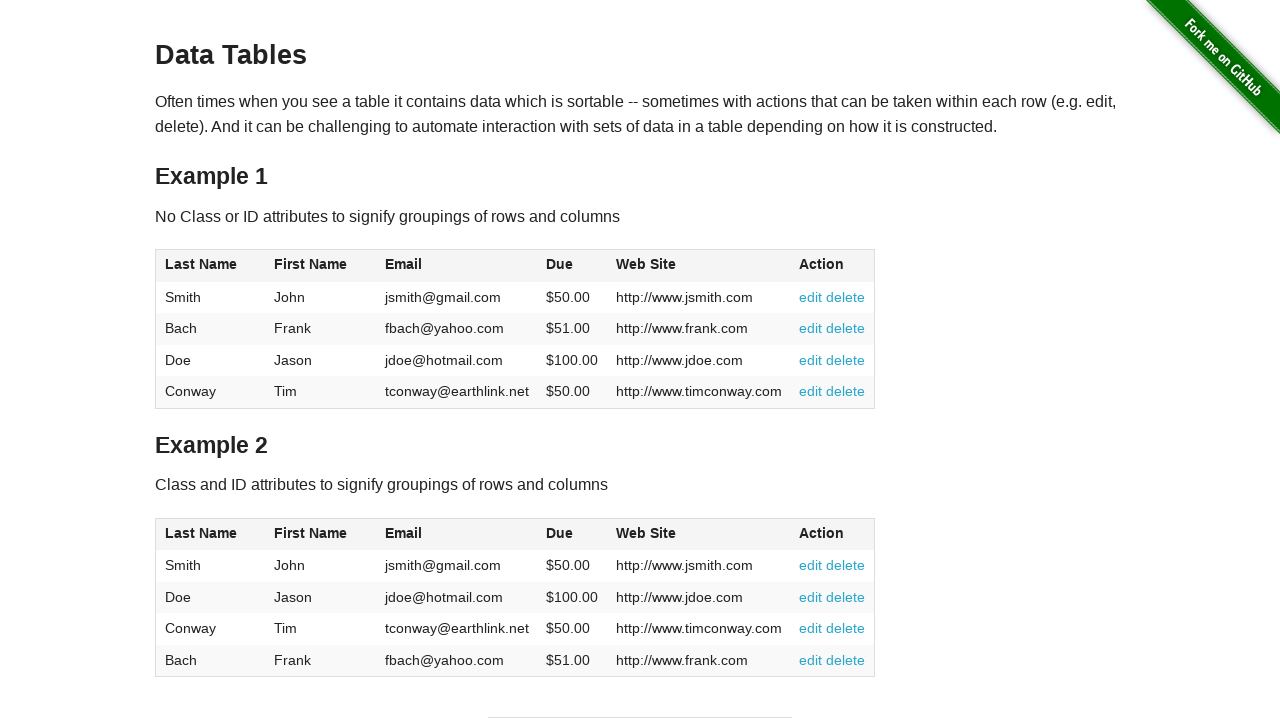

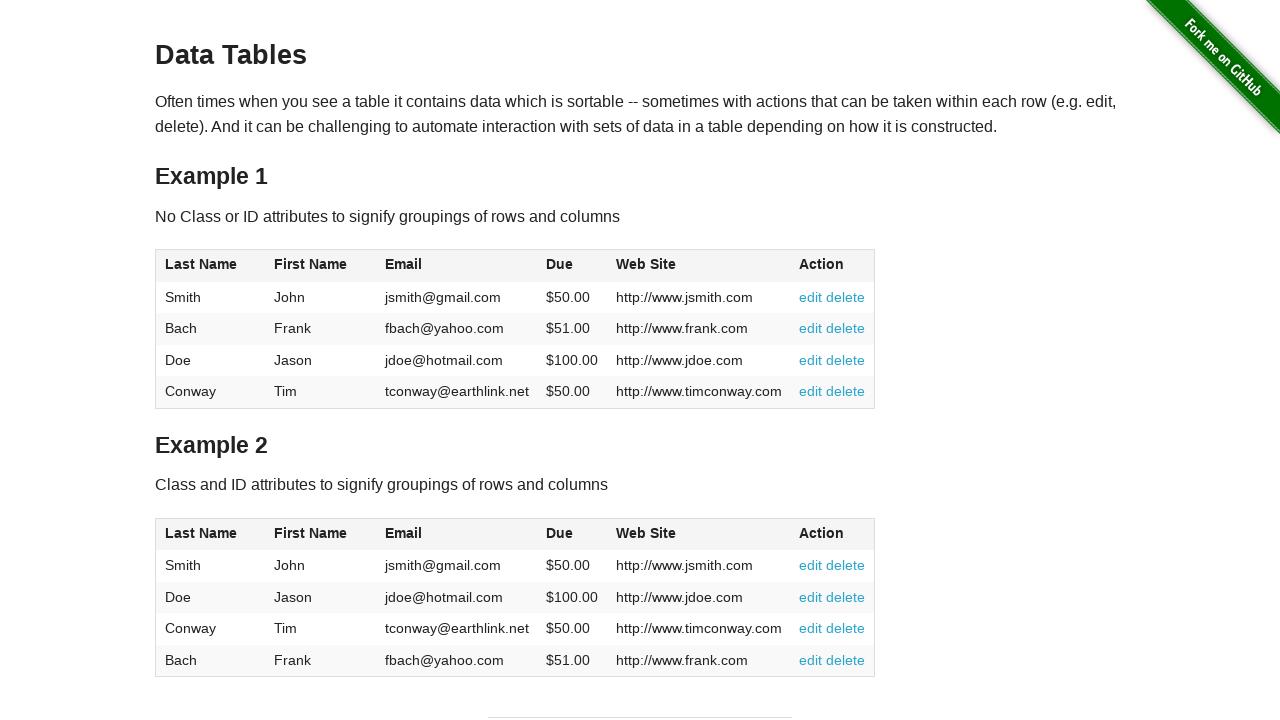